Navigates to the Hovers page by clicking the Hovers link and waits for content to load

Starting URL: https://the-internet.herokuapp.com

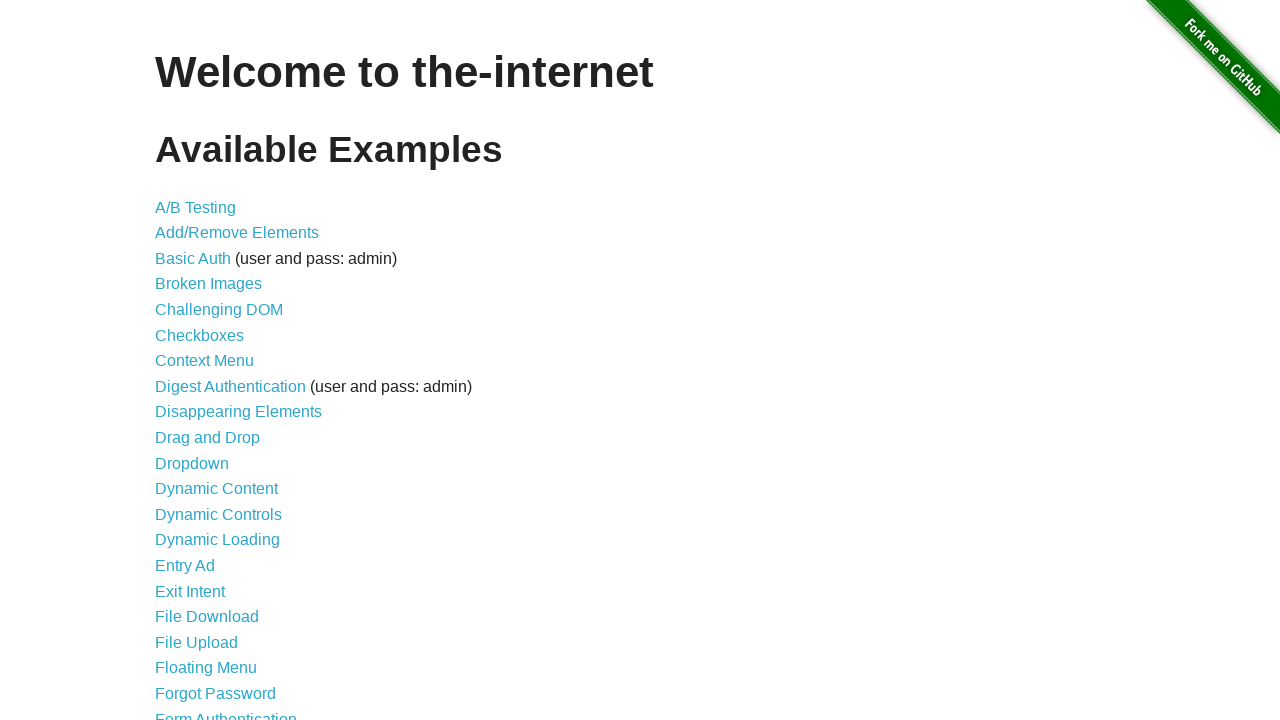

Clicked the Hovers link to navigate to the Hovers page at (180, 360) on text=Hovers
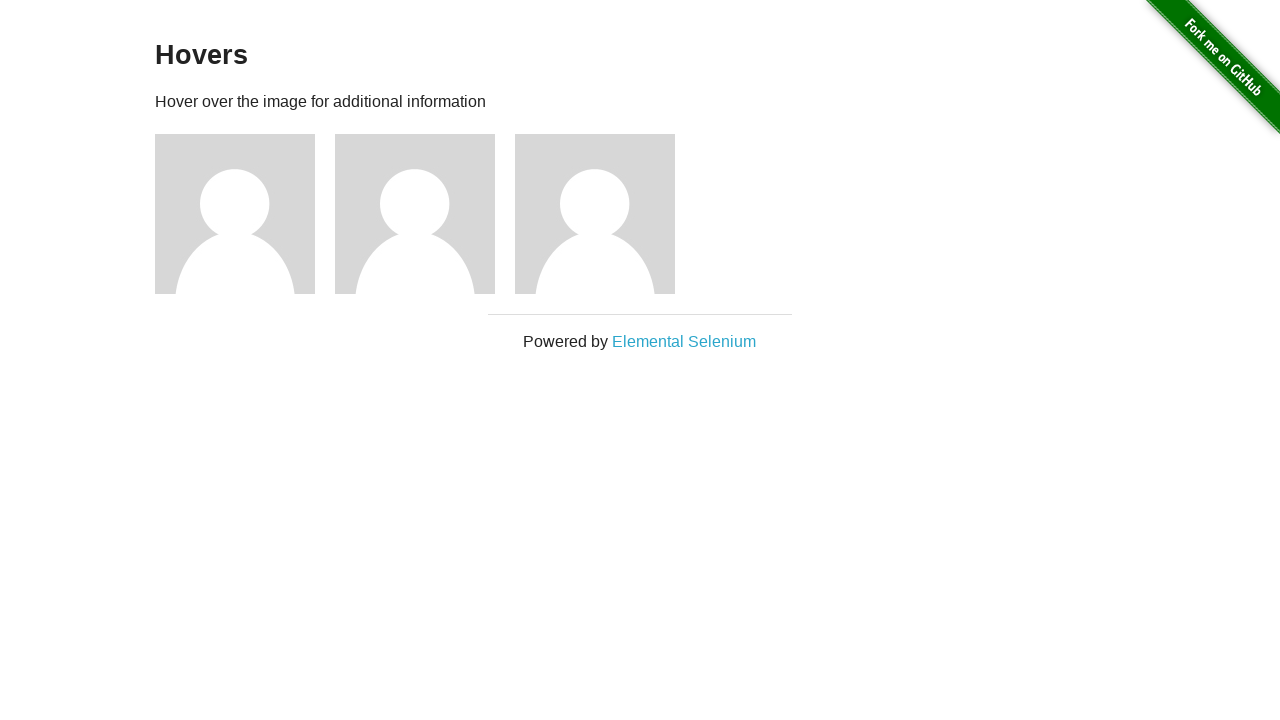

Hovers page content loaded and became visible
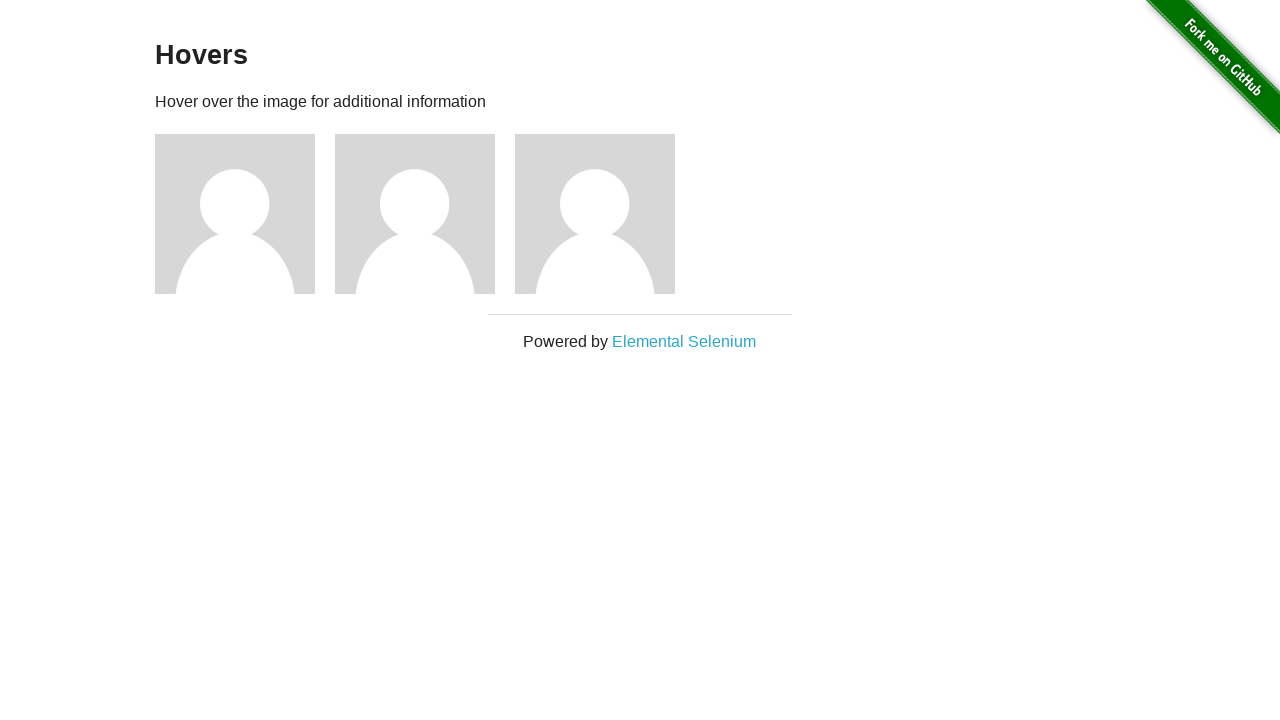

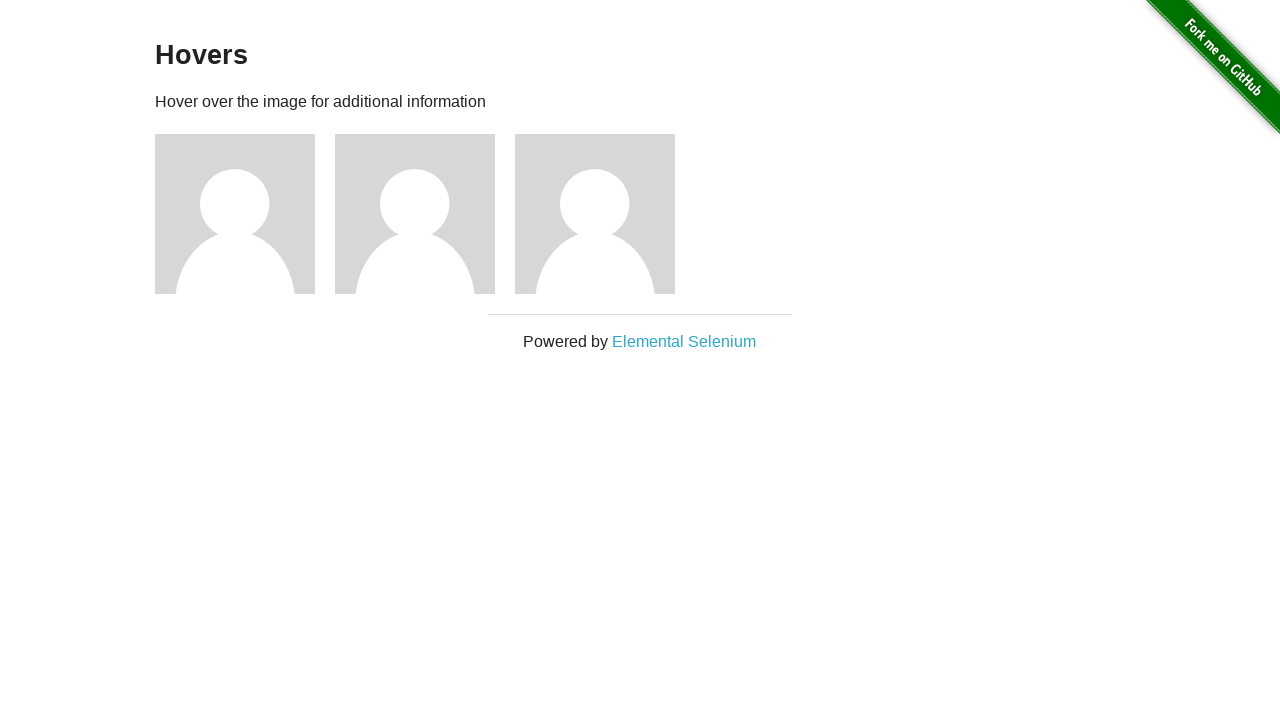